Tests dropdown menu functionality by selecting options using index, value, and visible text methods, then verifies all dropdown options are accessible

Starting URL: https://the-internet.herokuapp.com/dropdown

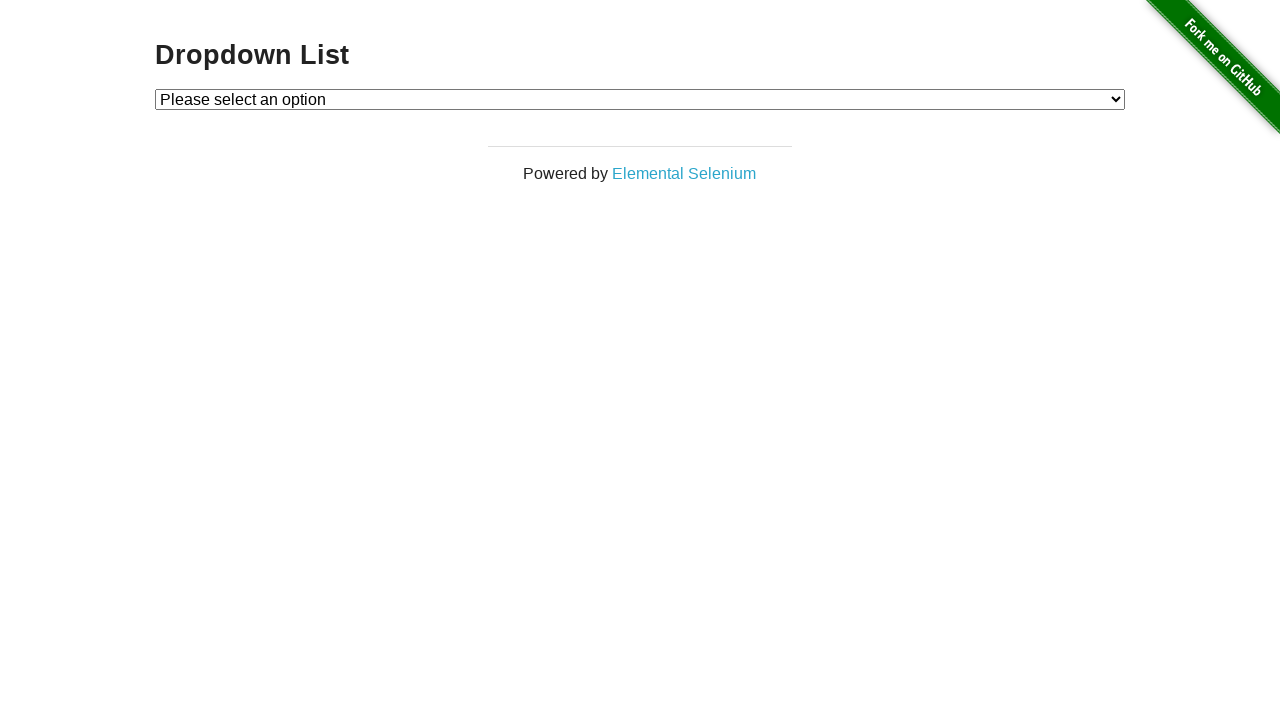

Selected Option 1 from dropdown using index 1 on #dropdown
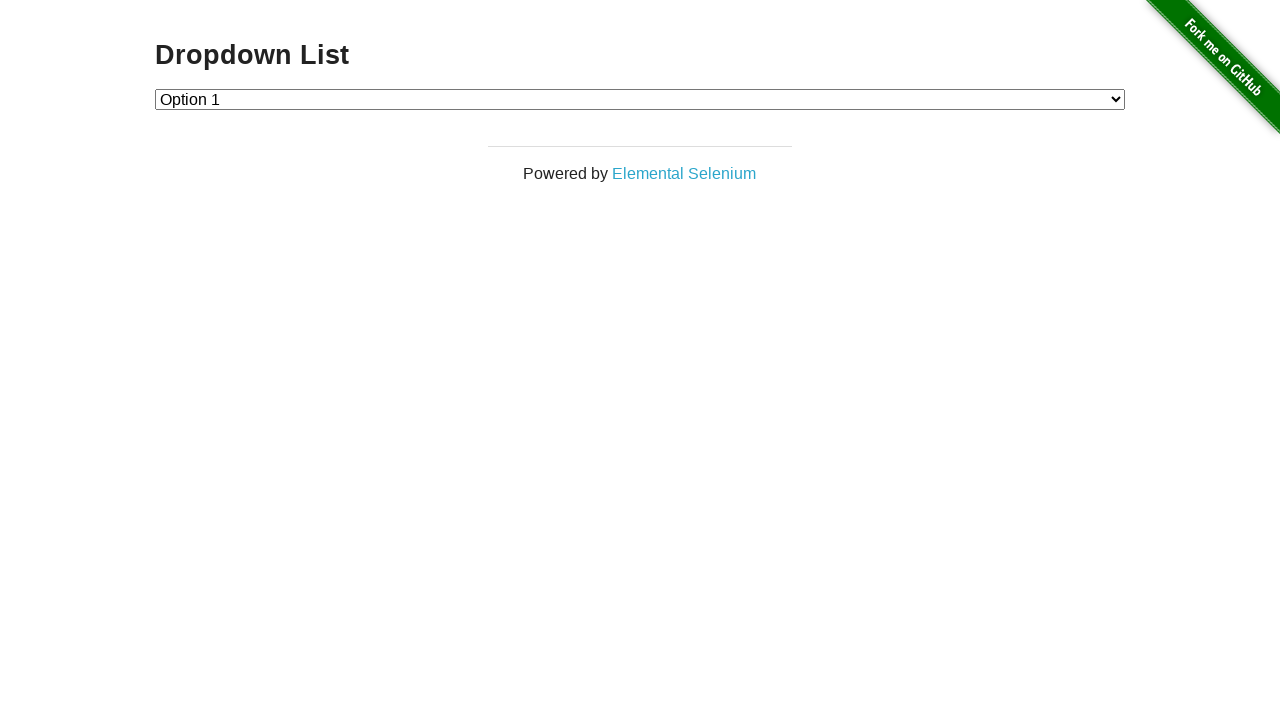

Selected Option 2 from dropdown using value '2' on #dropdown
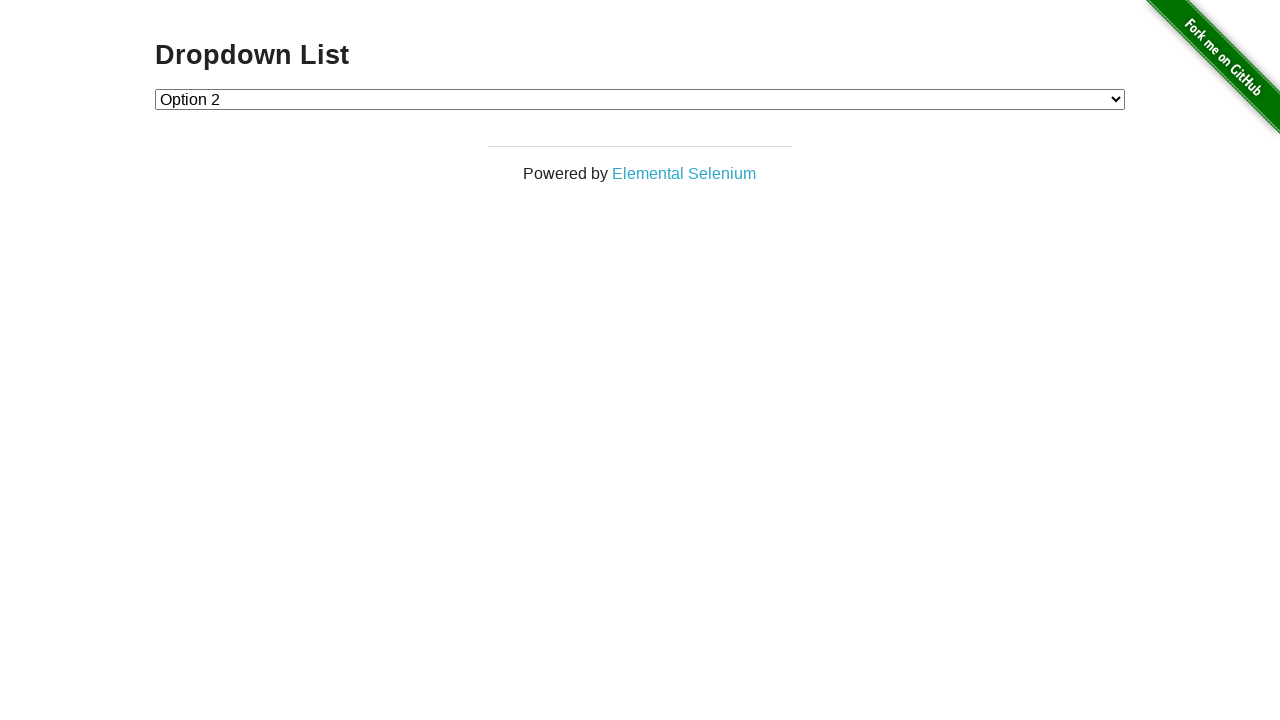

Selected Option 1 from dropdown using visible text label on #dropdown
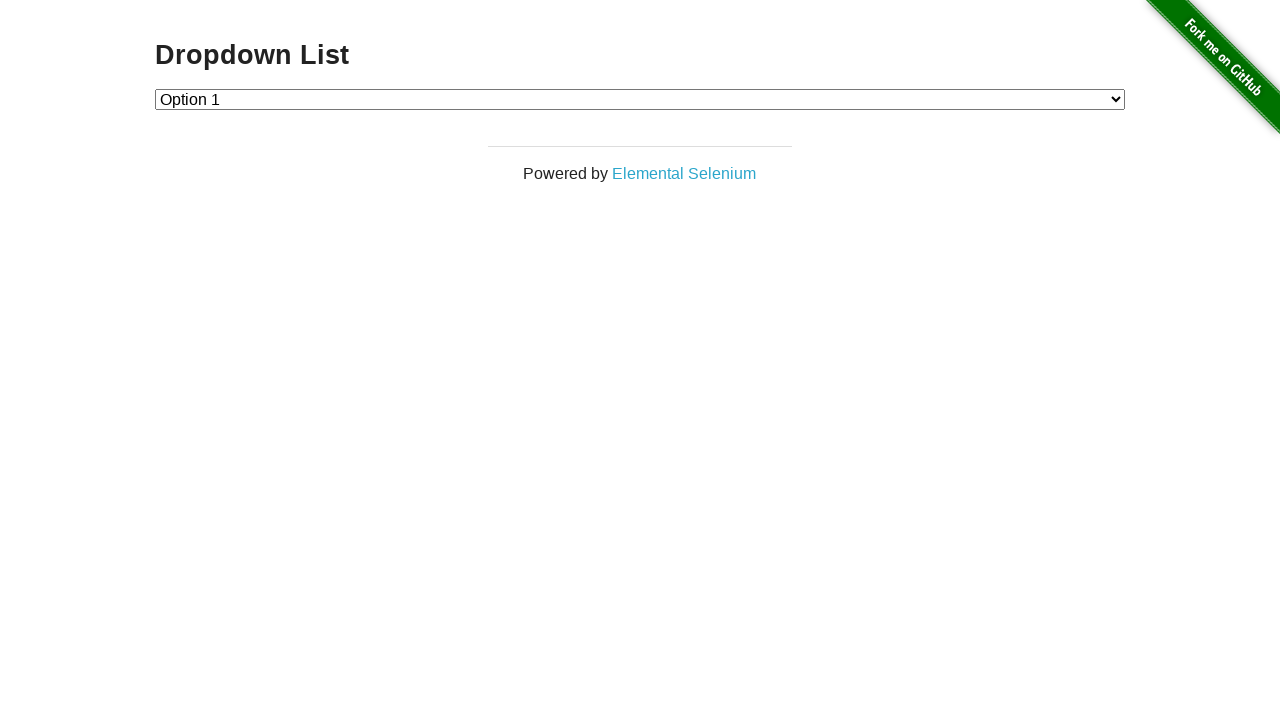

Verified dropdown element exists and is accessible
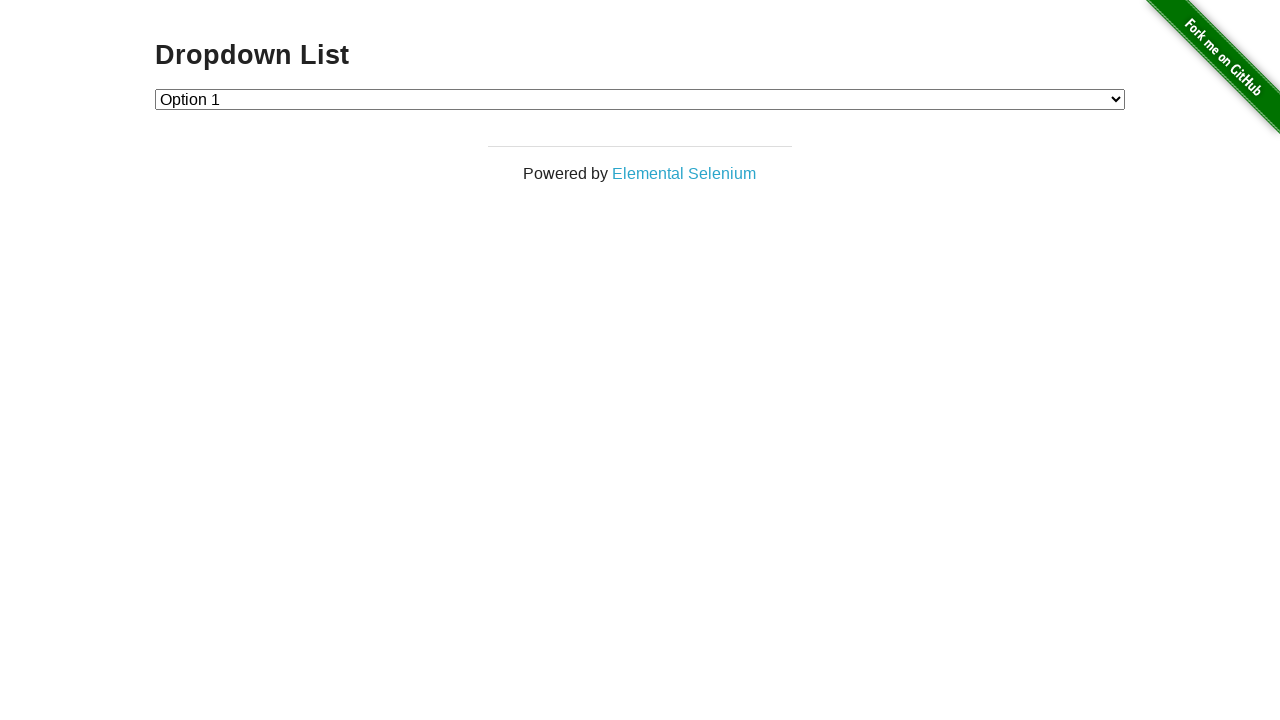

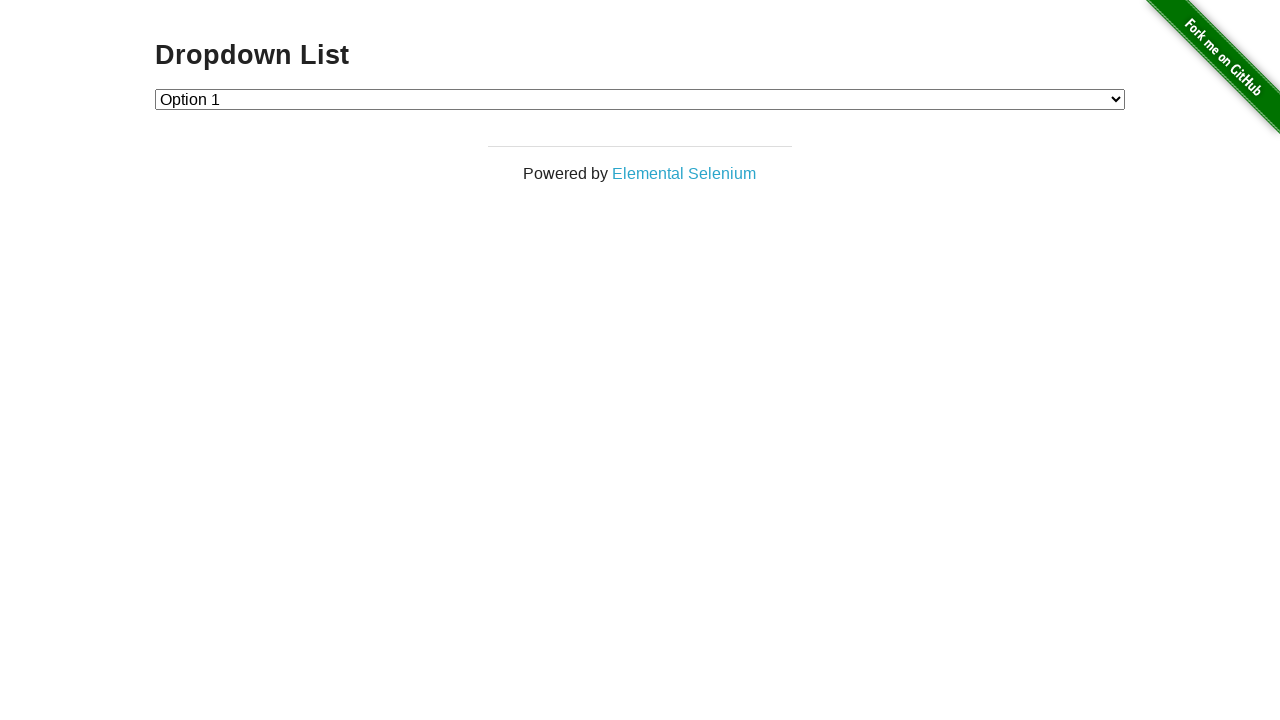